Tests that clicking the JS Confirm button shows a confirm dialog with expected text "I am a JS Confirm"

Starting URL: https://the-internet.herokuapp.com/

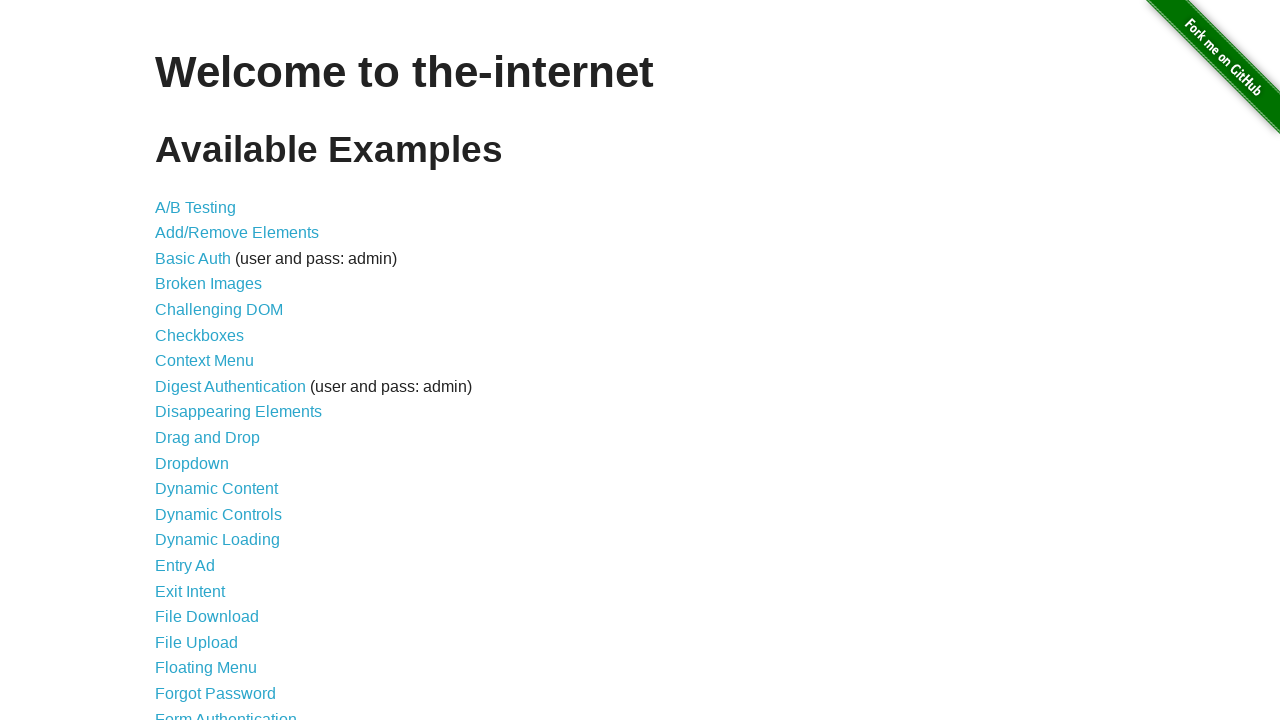

Clicked JavaScript Alerts link at (214, 361) on a[href='/javascript_alerts']
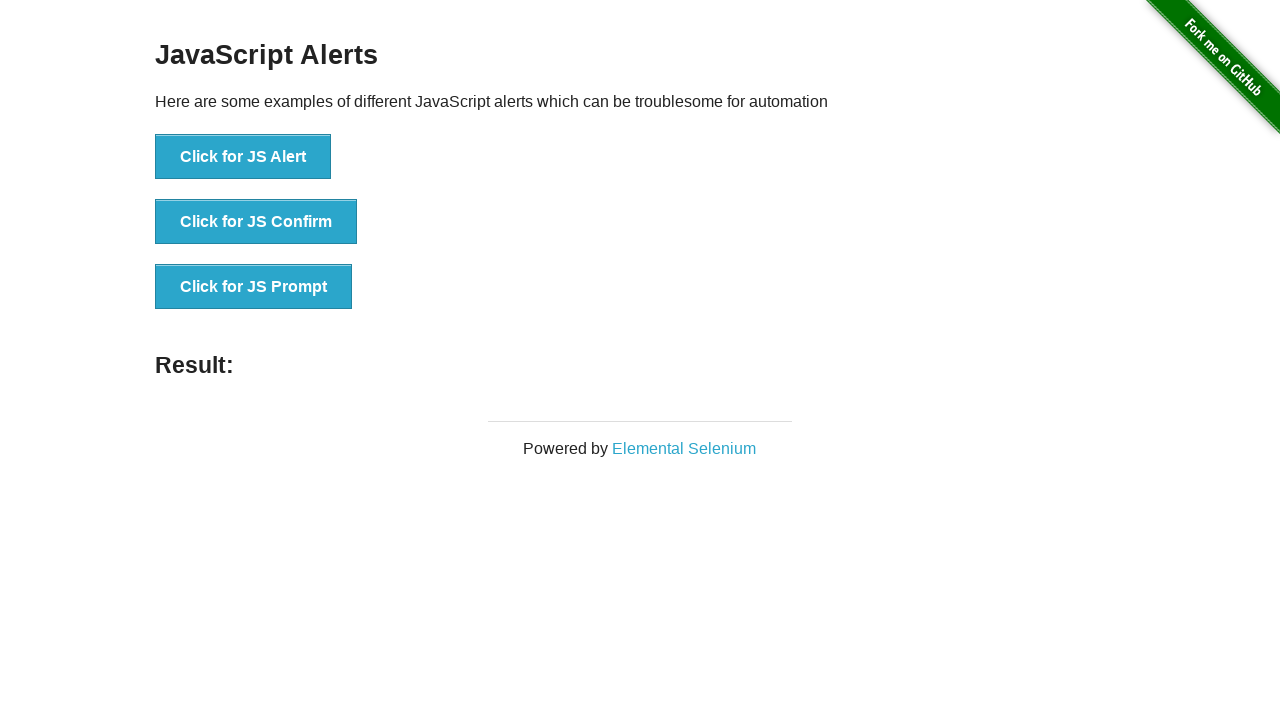

Set up dialog handler to accept dialogs
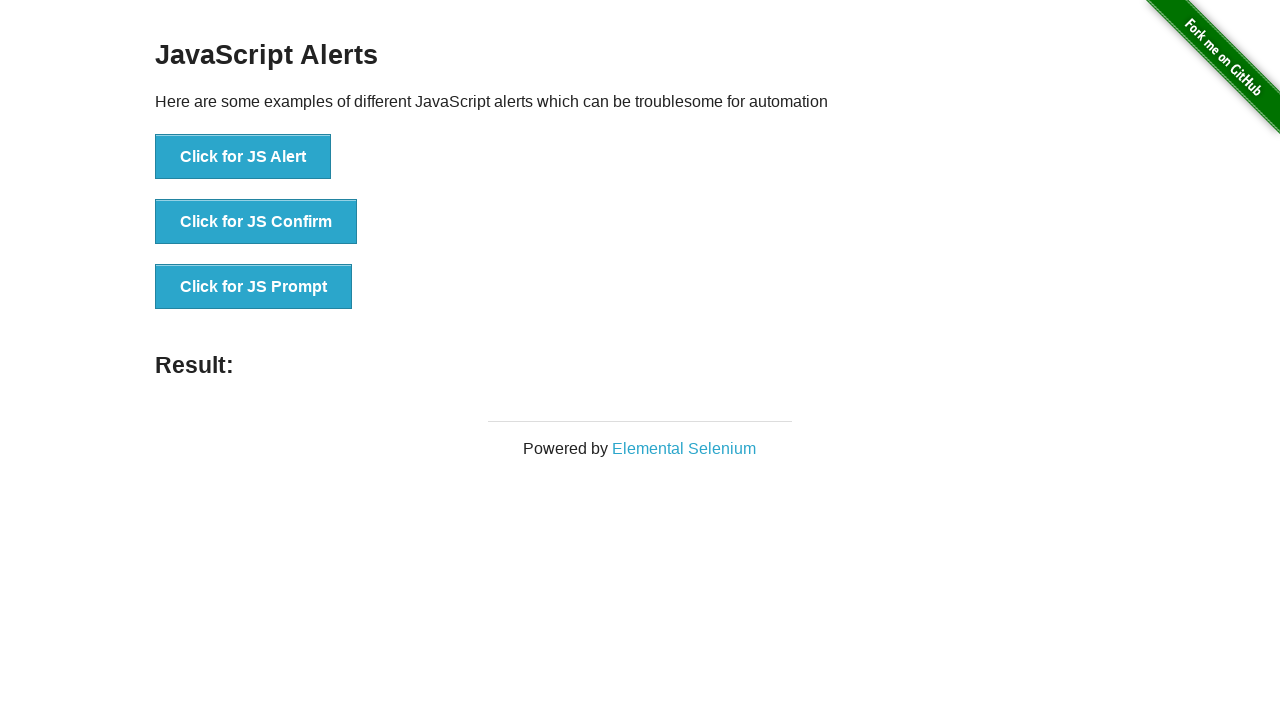

Clicked JS Confirm button at (256, 222) on button[onclick='jsConfirm()']
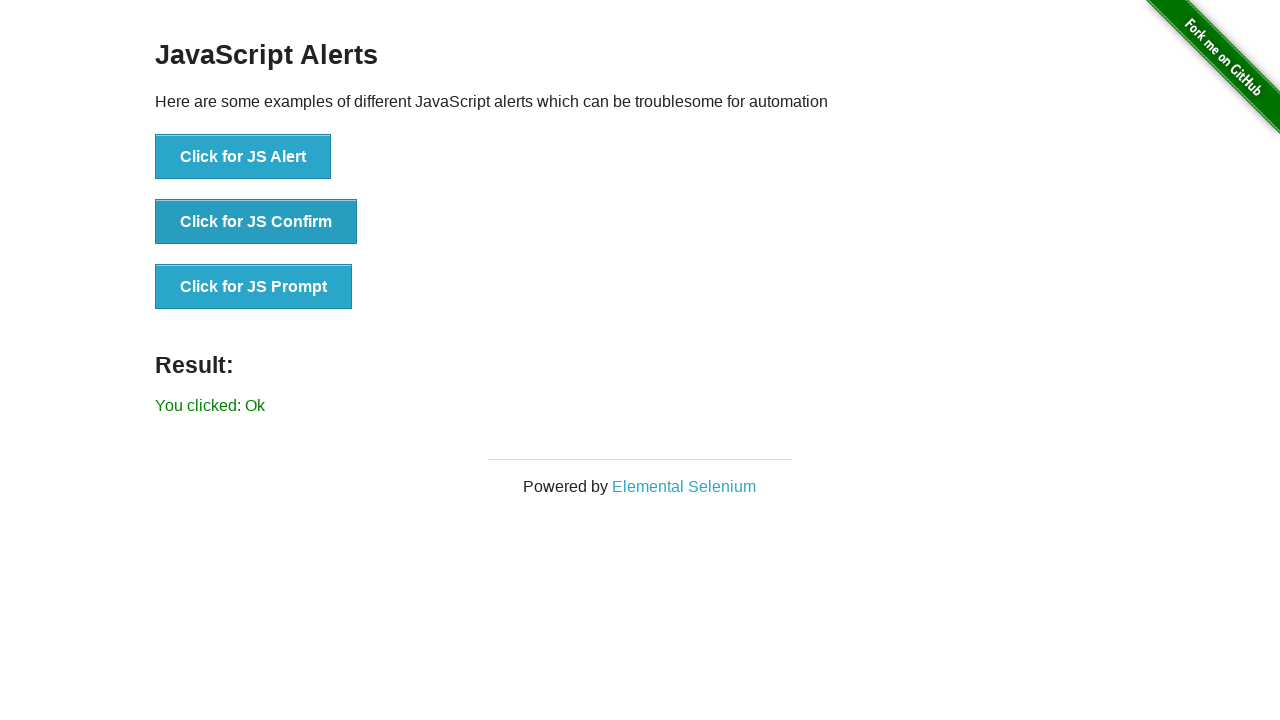

Confirm dialog appeared and was accepted, result element loaded
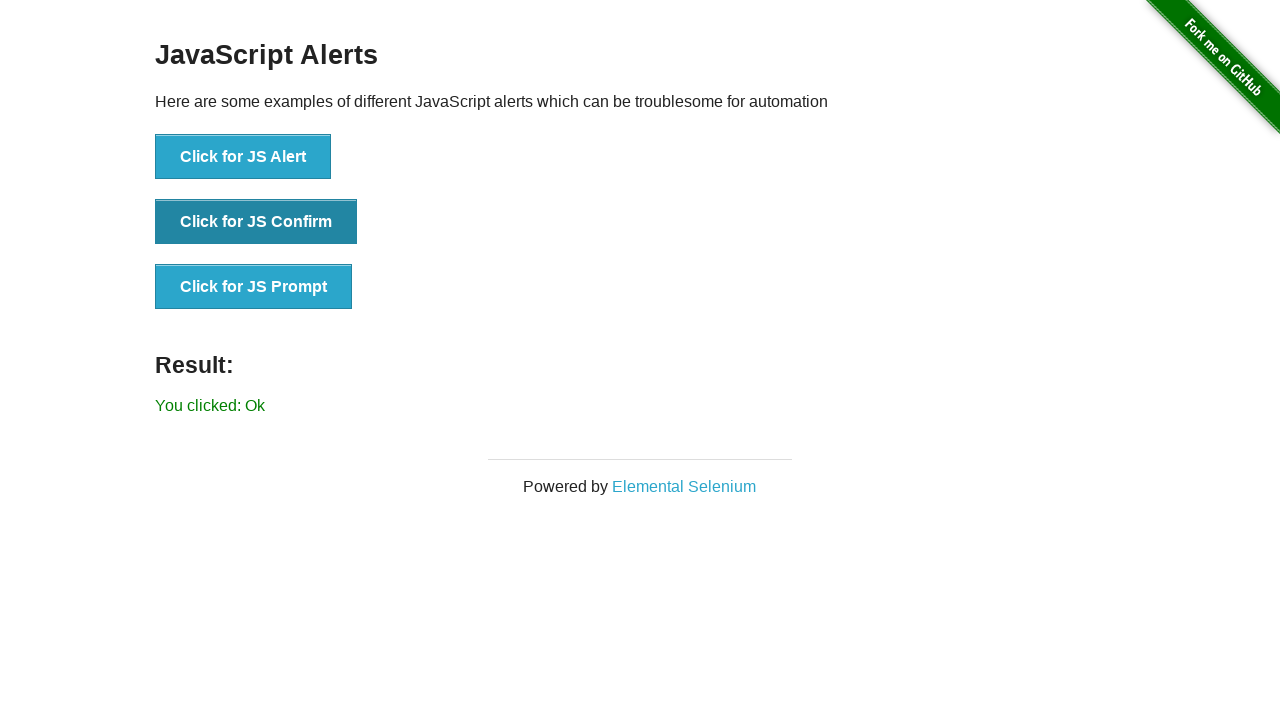

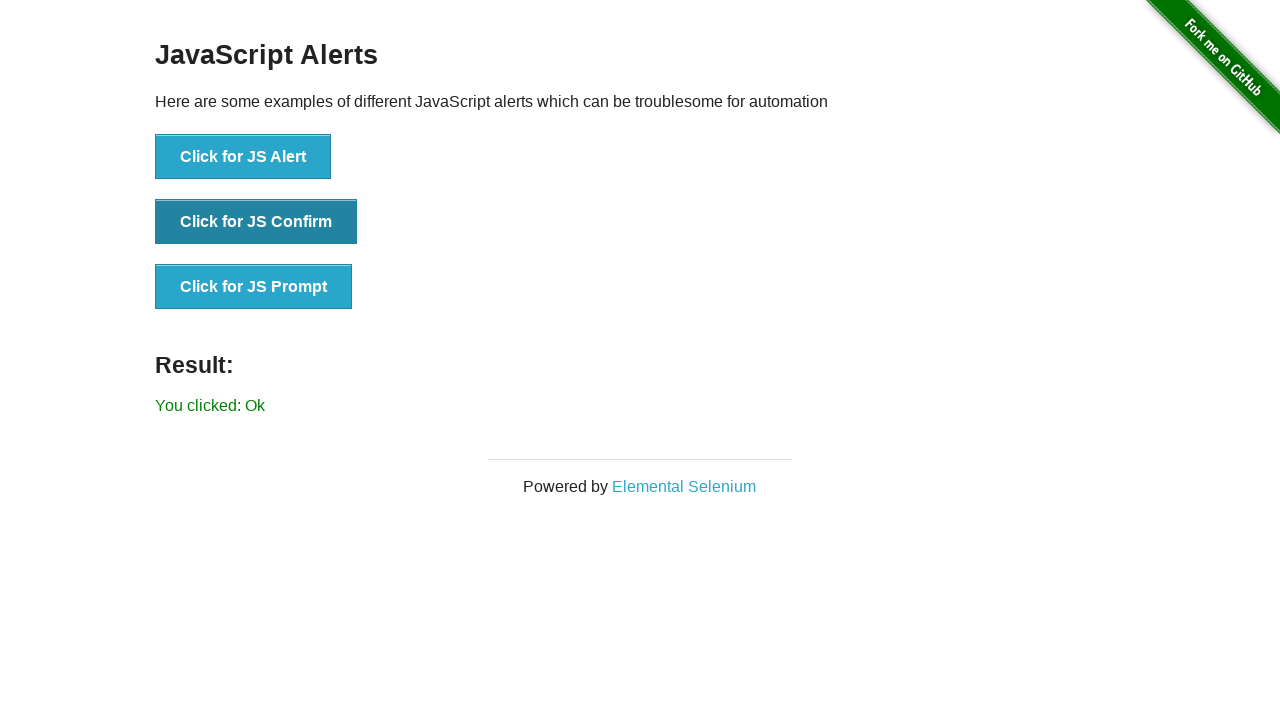